Tests the Disappearing Elements page by navigating to it and verifying that menu elements can be found, refreshing the page until all 5 menu options appear (since some randomly disappear on this test page).

Starting URL: https://the-internet.herokuapp.com/

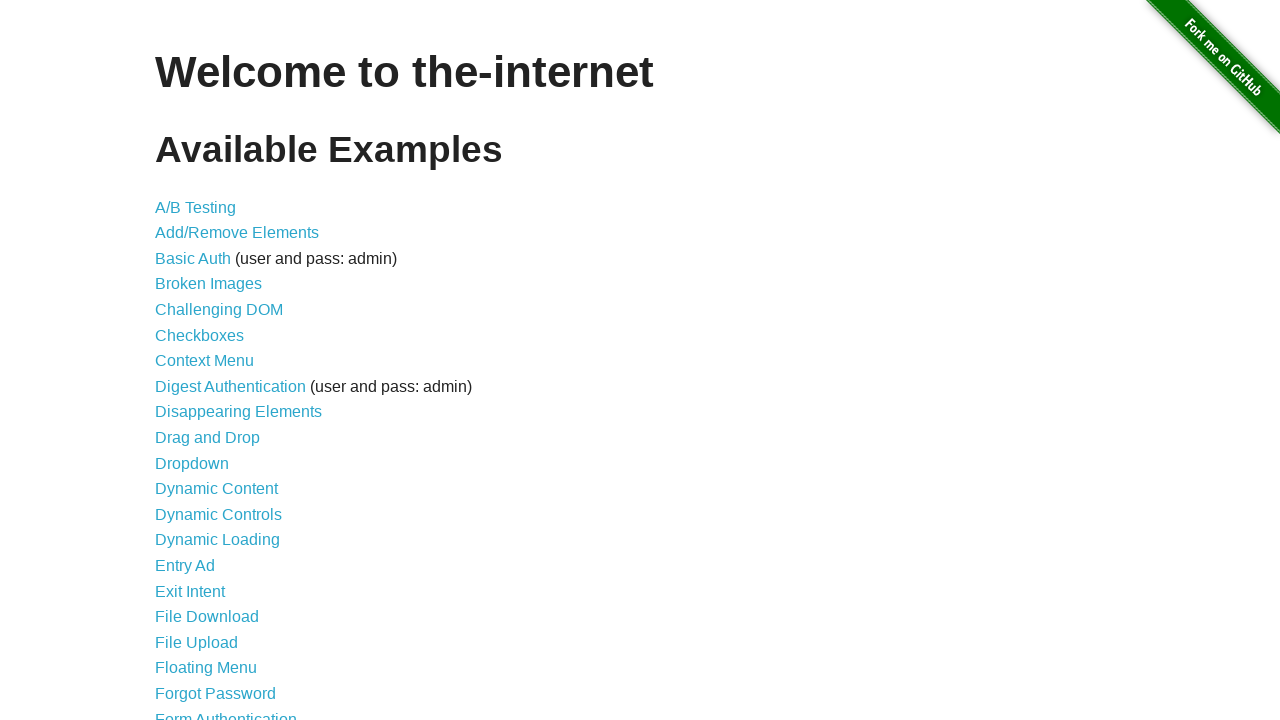

Clicked on 'Disappearing Elements' link at (238, 412) on text=Disappearing Elements
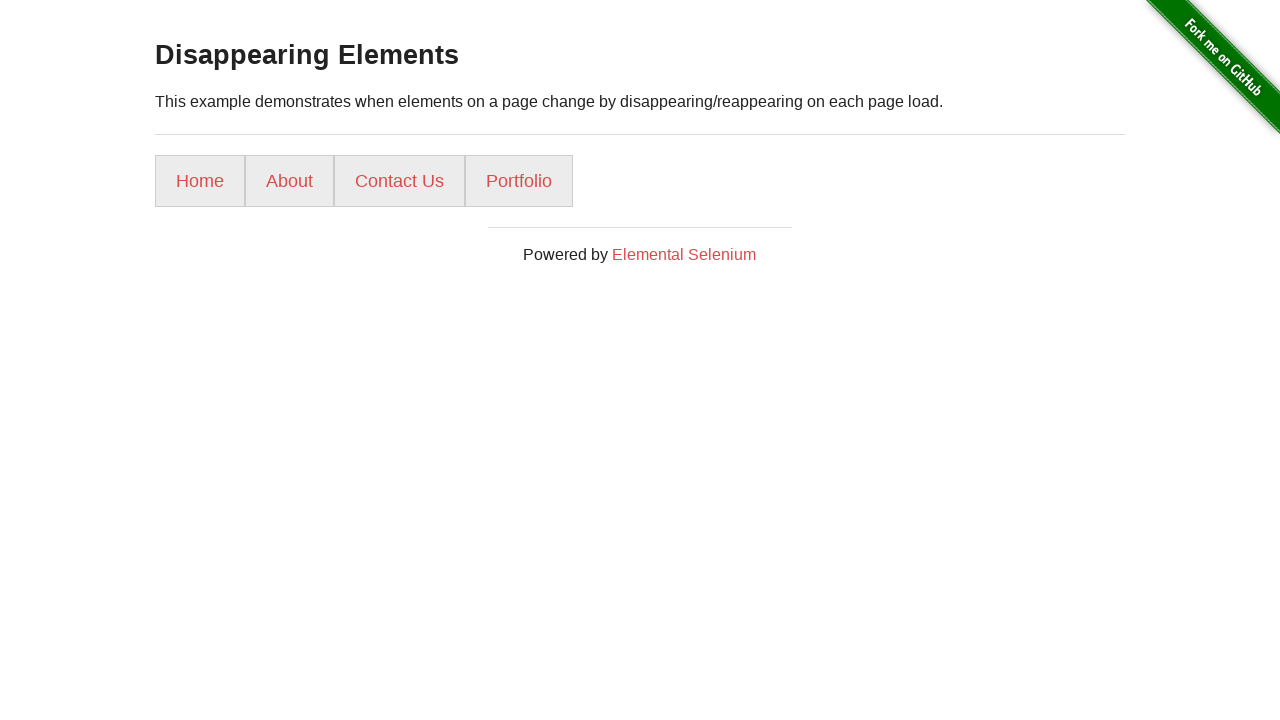

Menu loaded and menu items selector became available
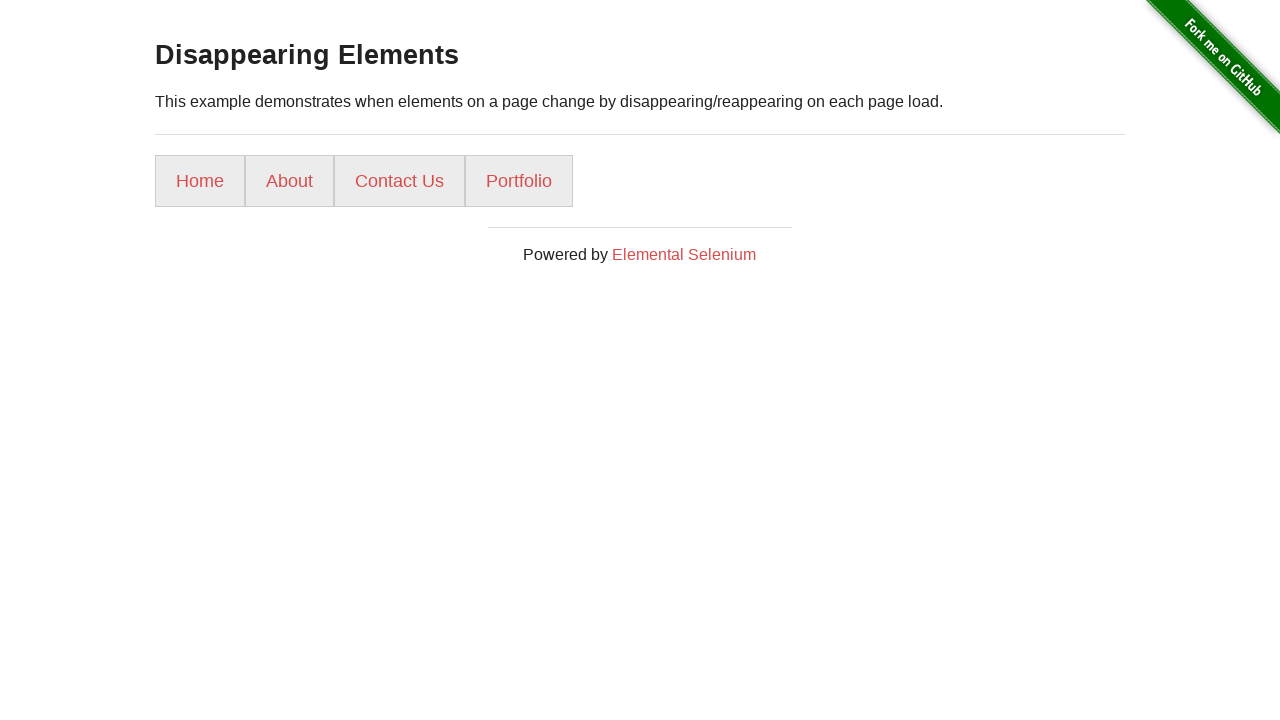

Found 4 menu options on current page load
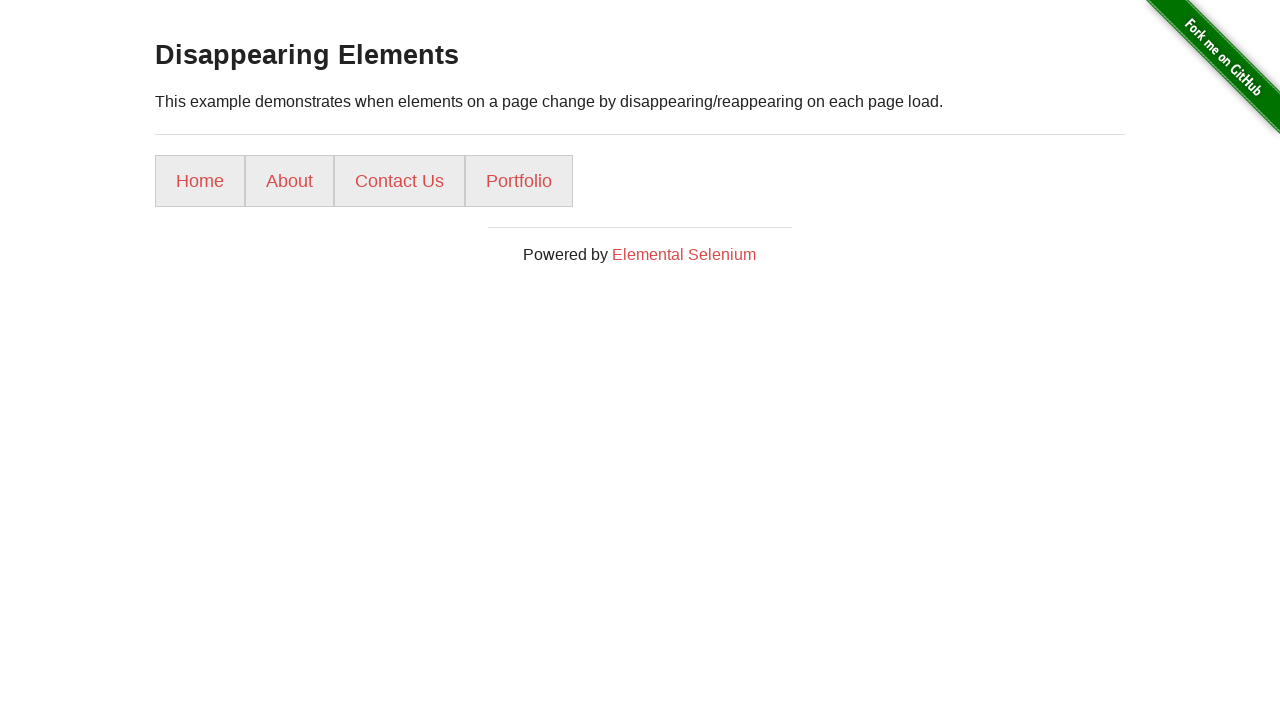

Reloaded page to refresh menu options
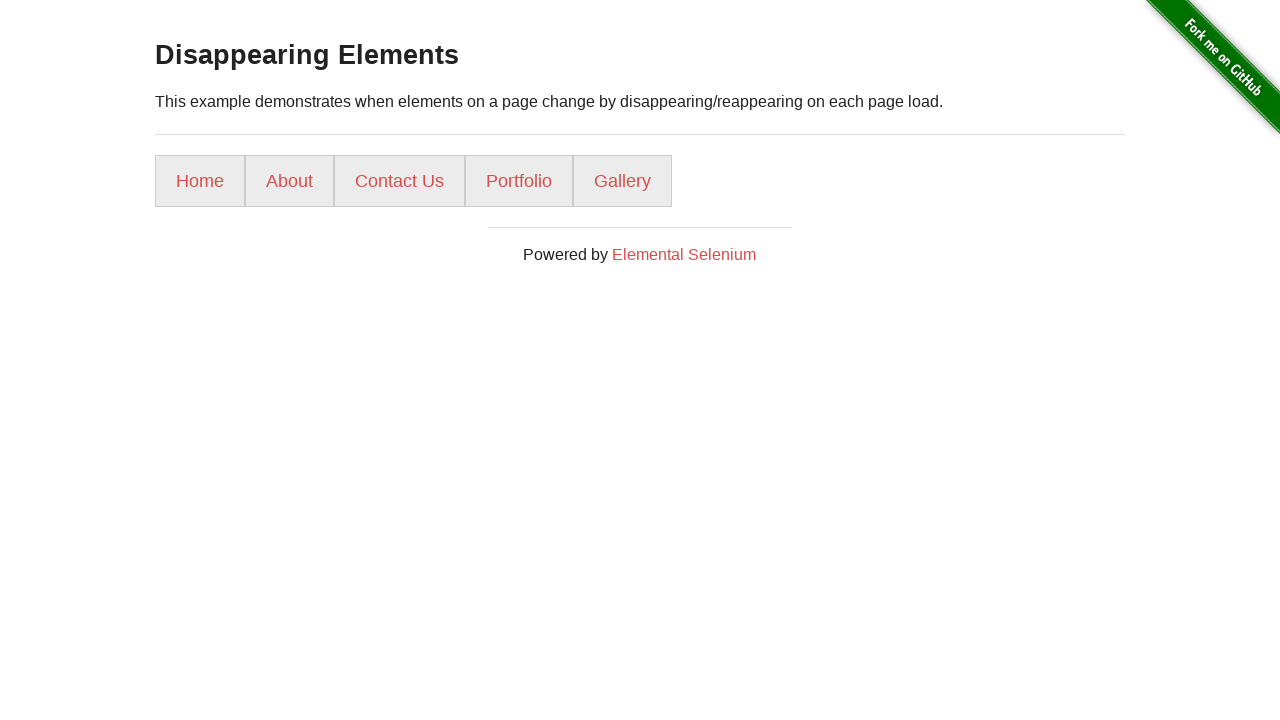

Menu items selector became available after reload
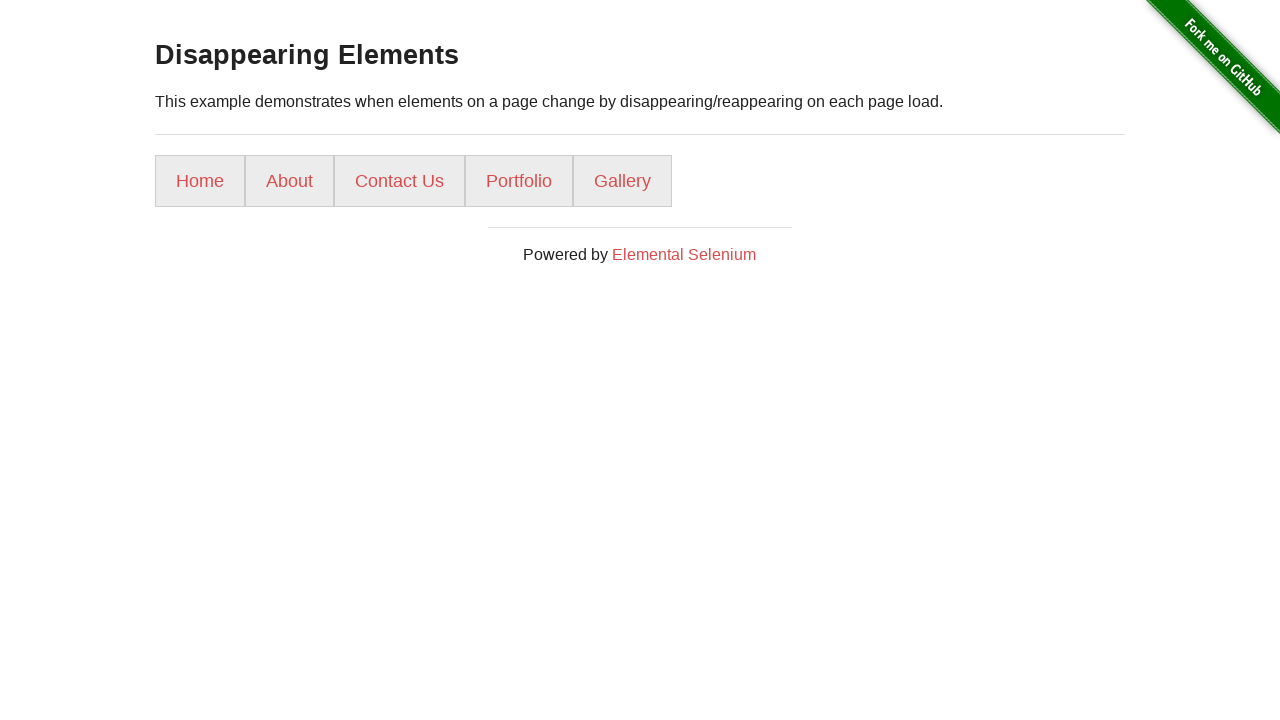

Found 5 menu options on current page load
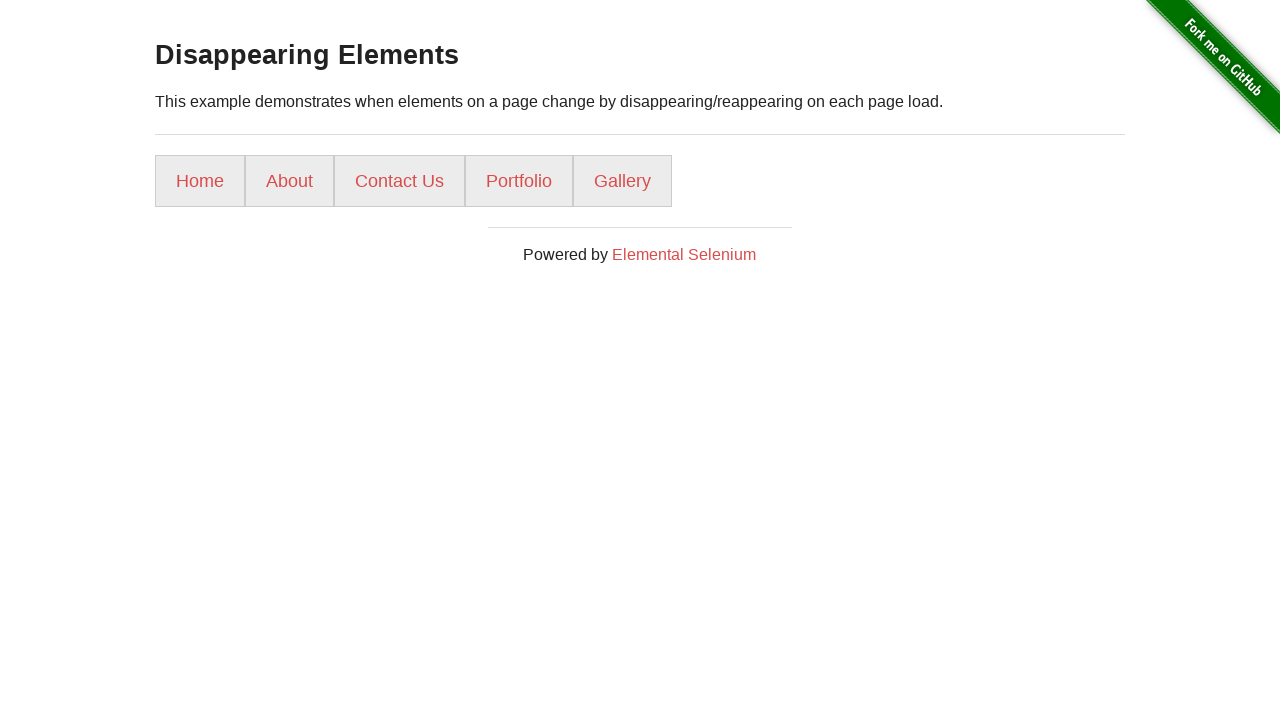

All 5 menu options are present, proceeding with verification
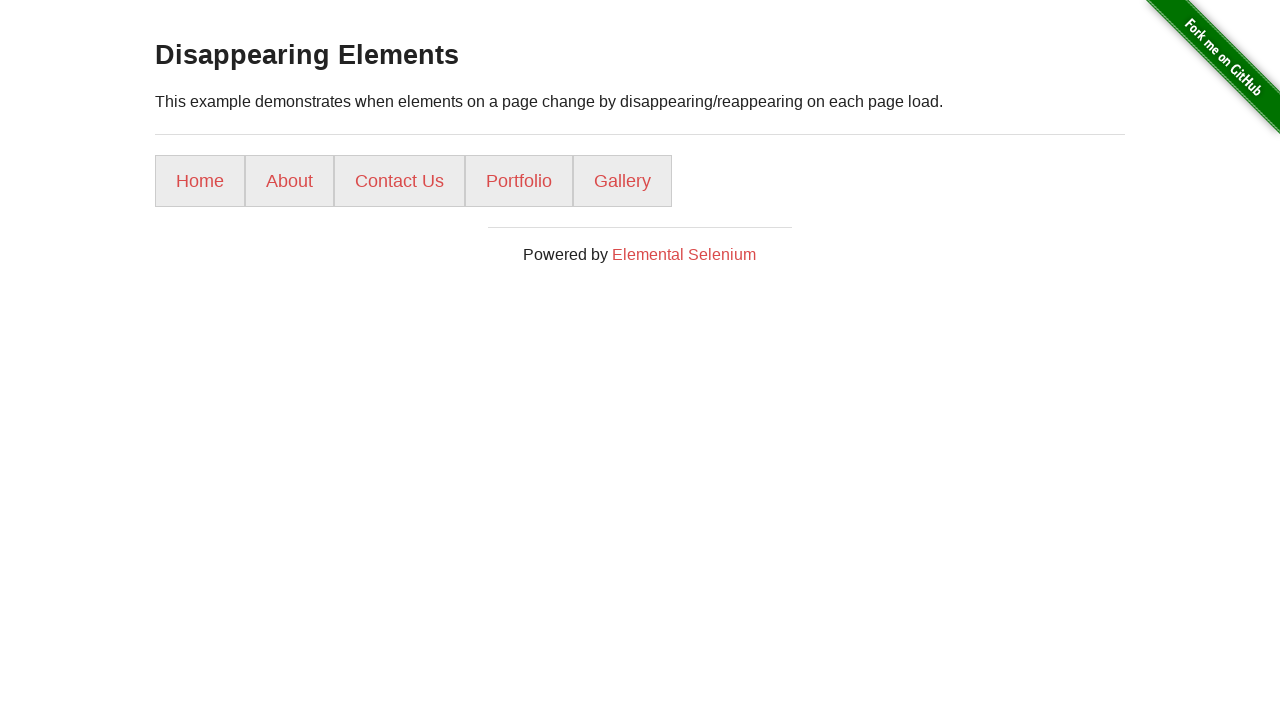

Verified that at least 5 menu options are present (found 5)
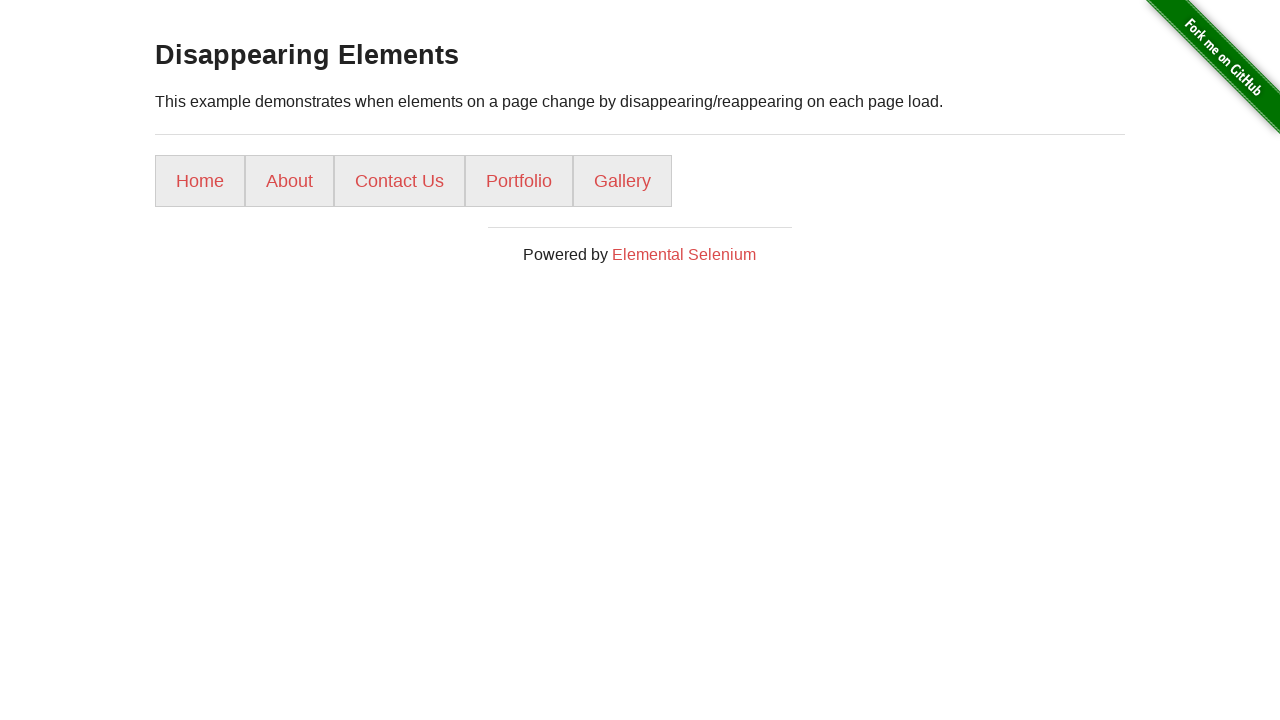

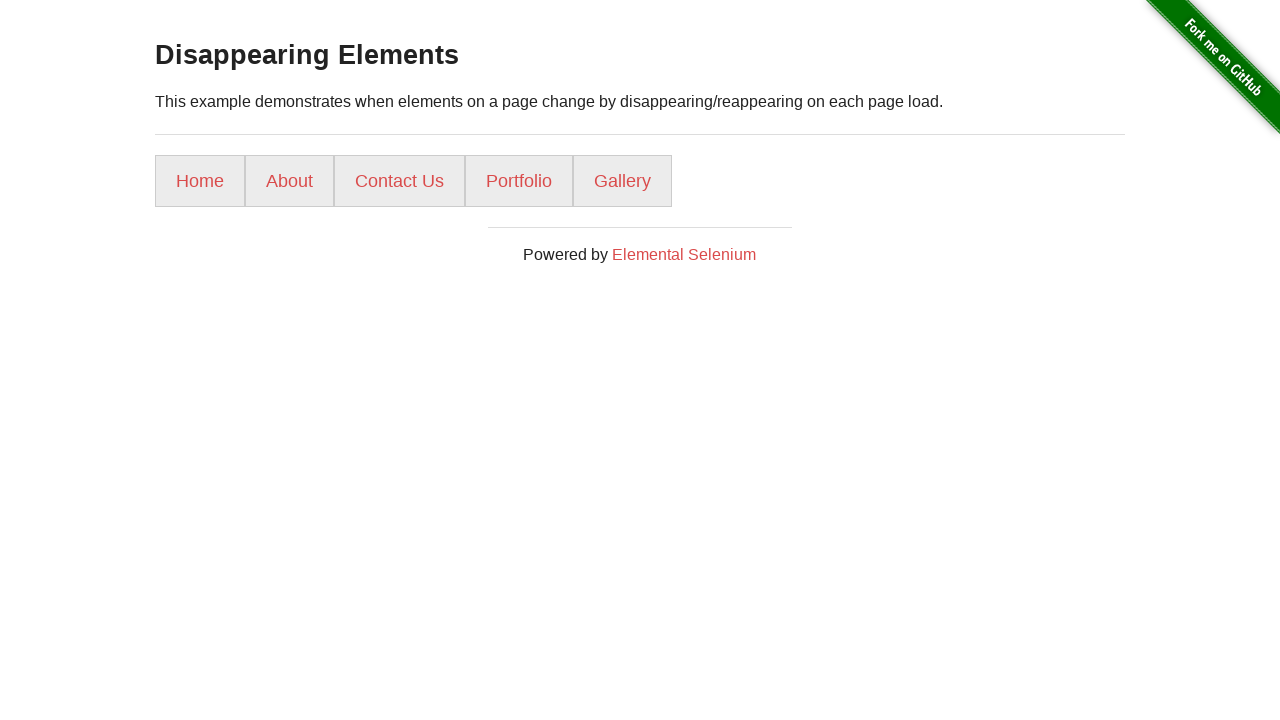